Tests navigation by clicking the Home link from the alerts page

Starting URL: https://demo.automationtesting.in/Alerts.html

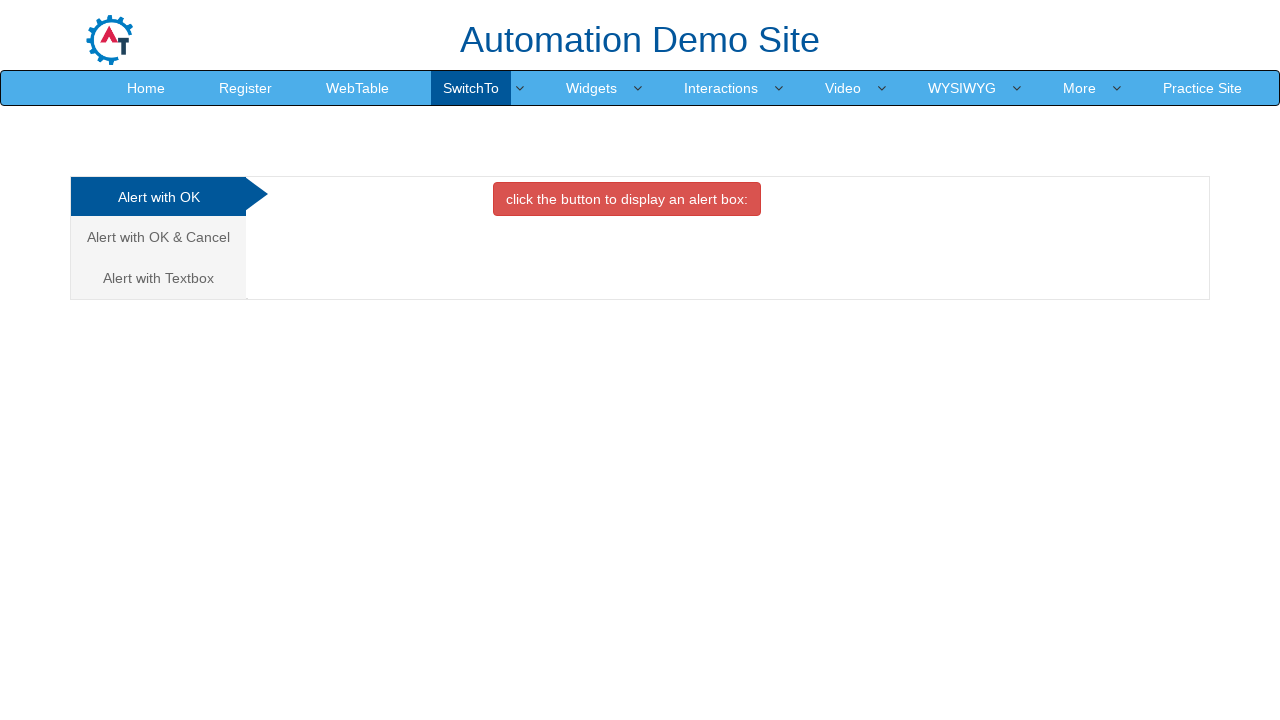

Clicked the Home link from the alerts page at (146, 88) on xpath=//a[text()='Home']
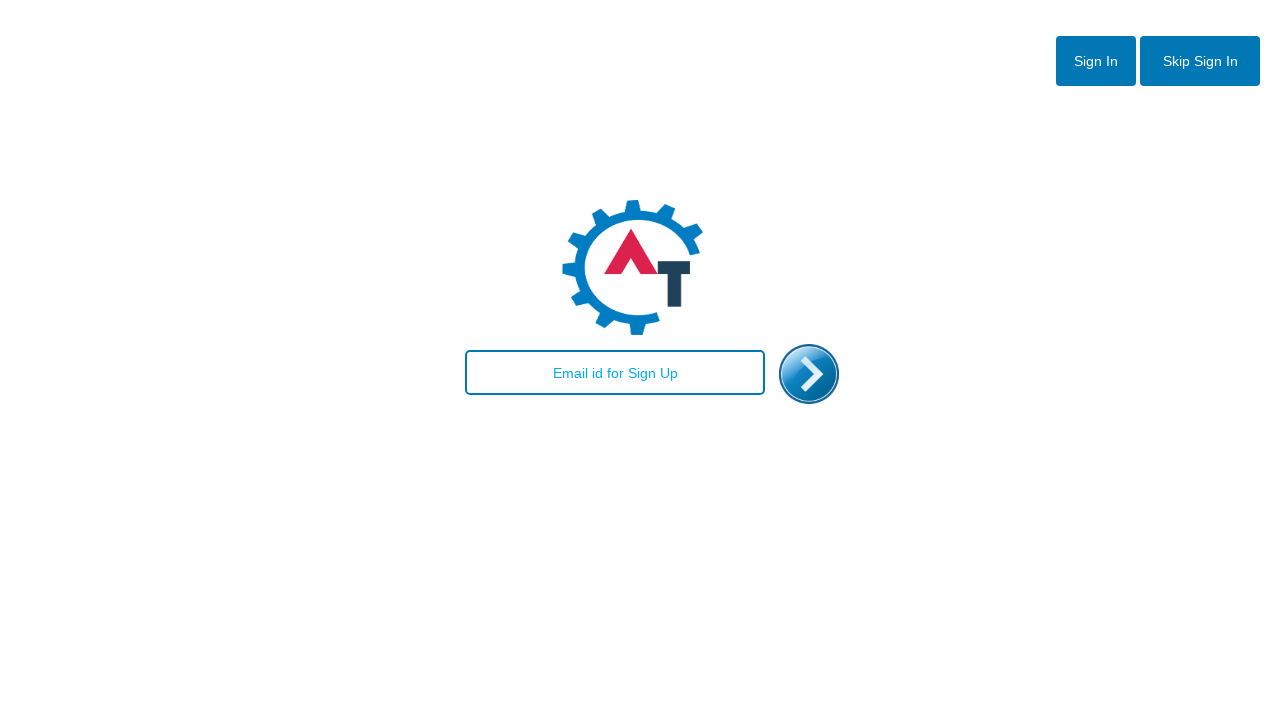

Navigation to Home page completed and page fully loaded
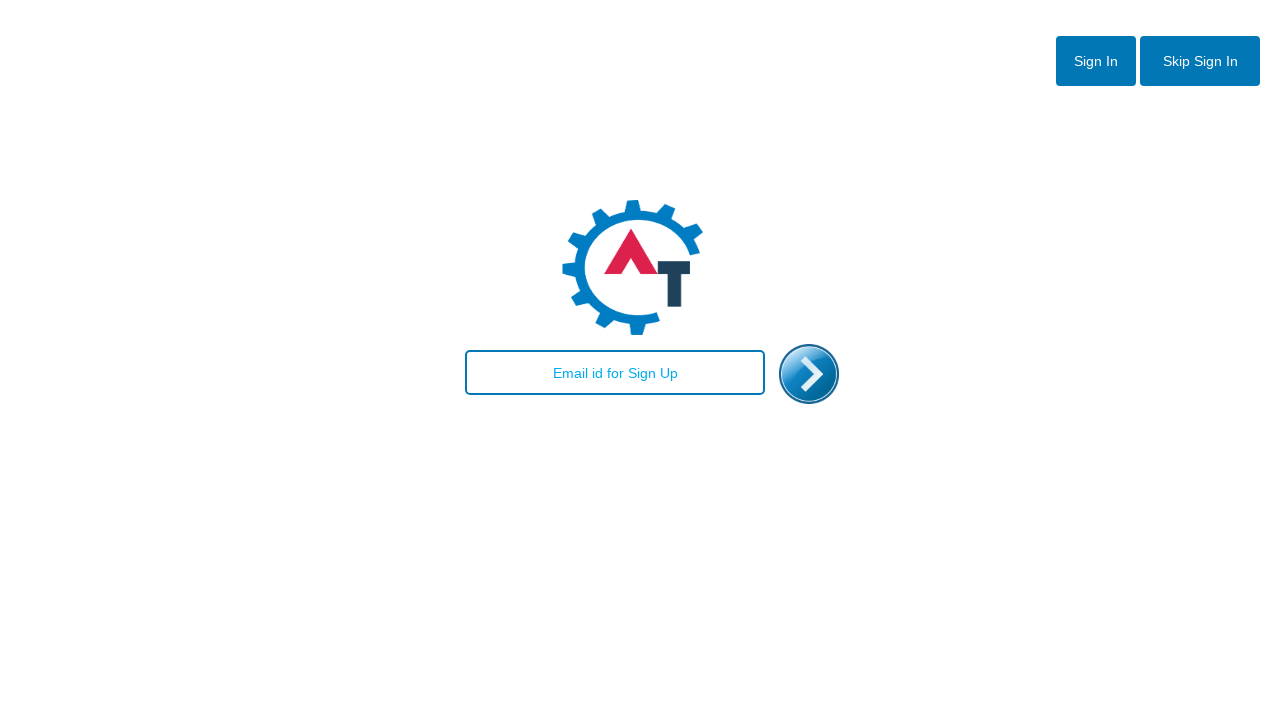

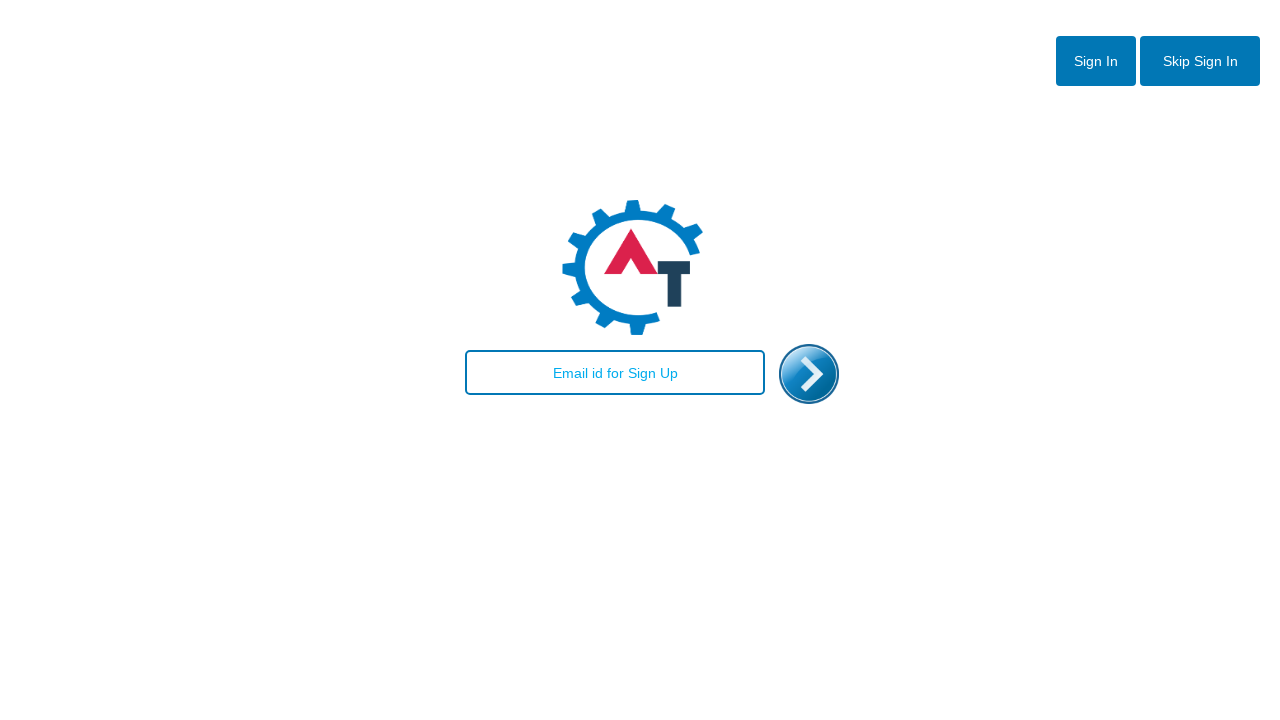